Tests highlighting an element on the page by changing its border style temporarily, demonstrating visual element identification on a large page.

Starting URL: http://the-internet.herokuapp.com/large

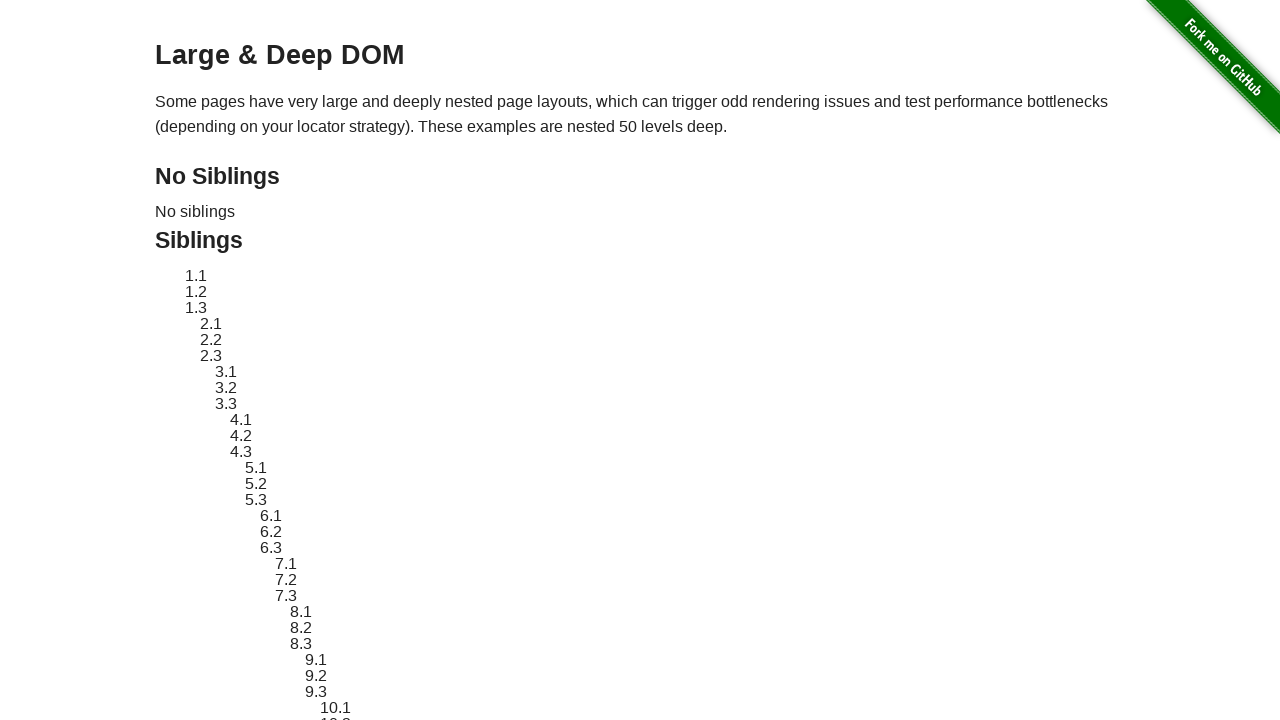

Located element #sibling-2.3 on the large page
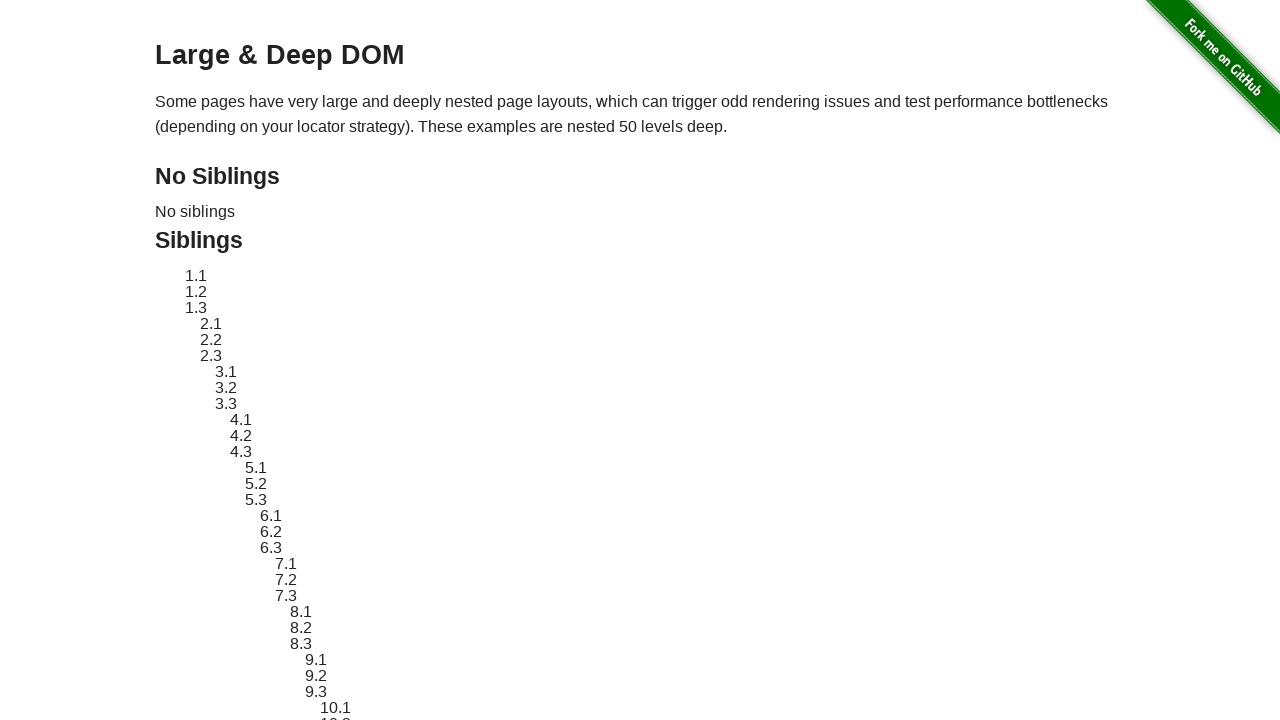

Element became visible
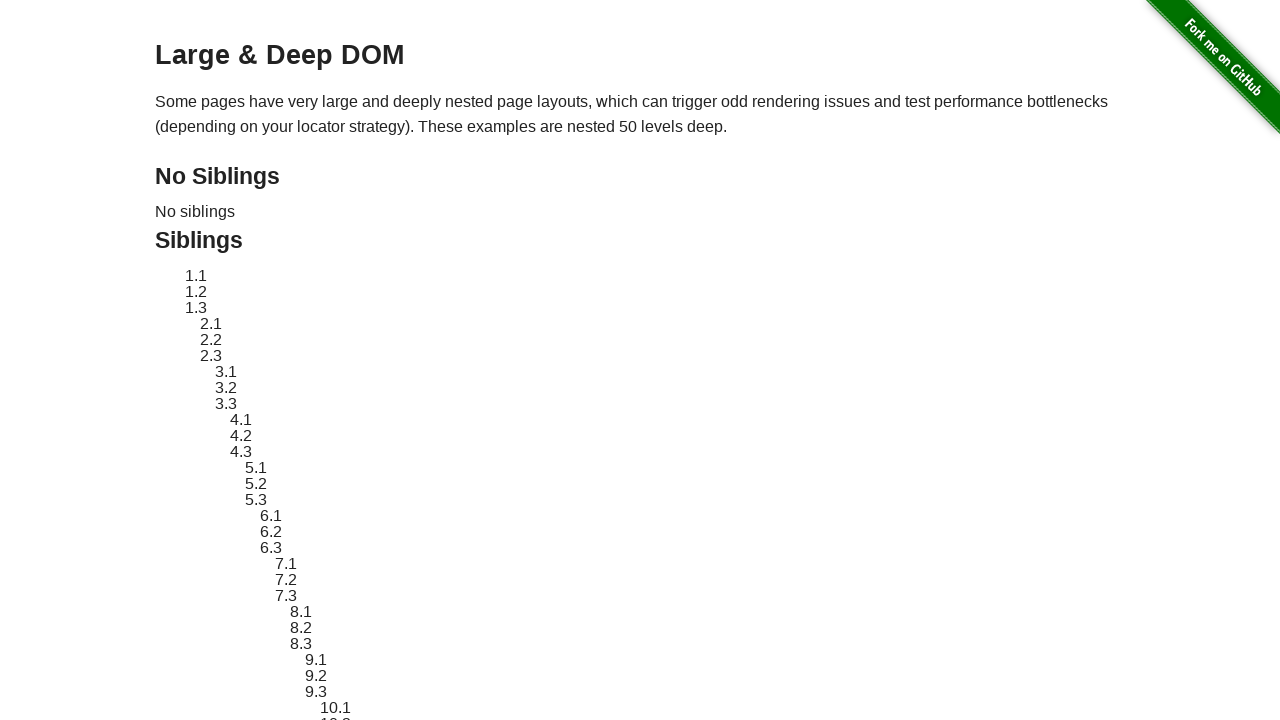

Stored original element style
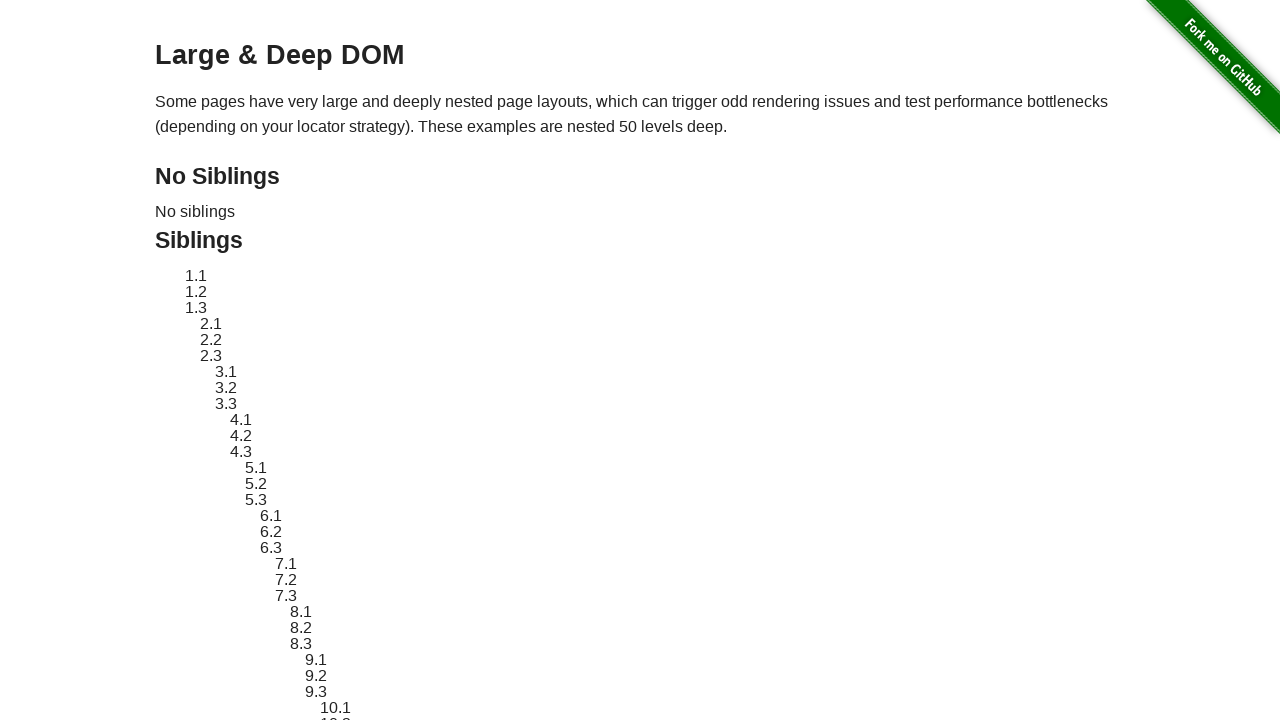

Applied red dashed border highlight to element
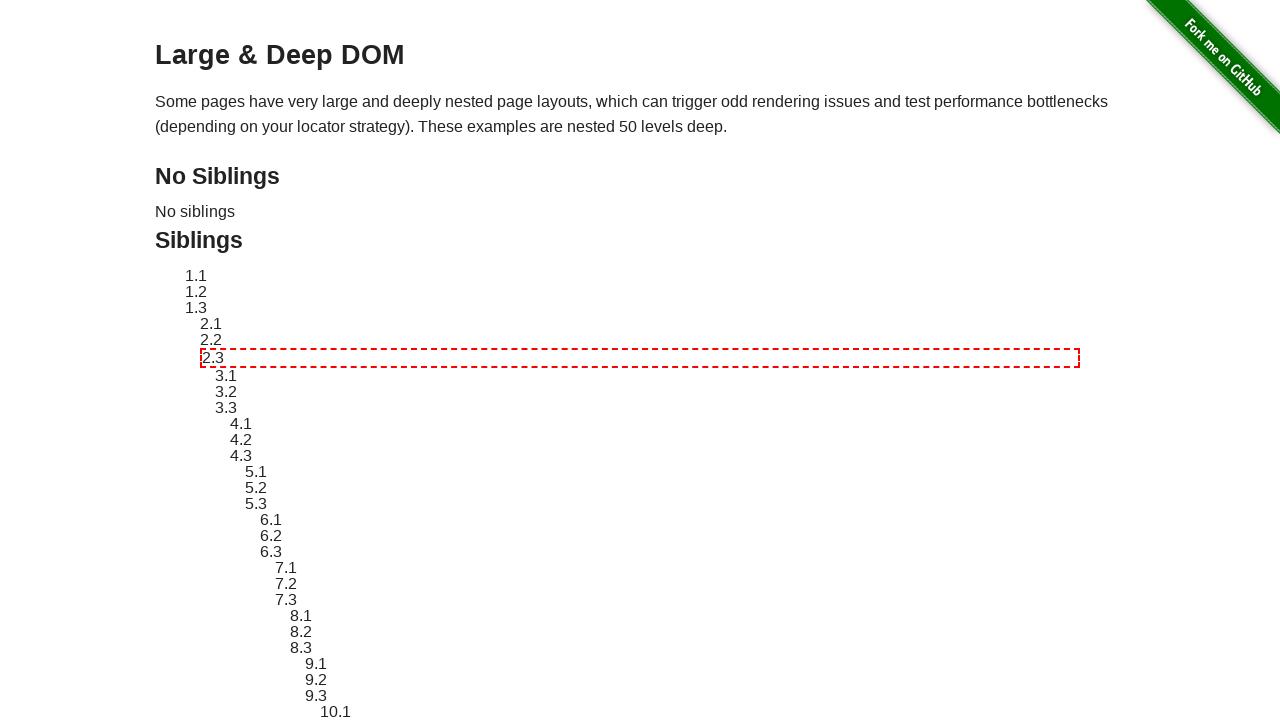

Waited 3 seconds to observe highlight effect
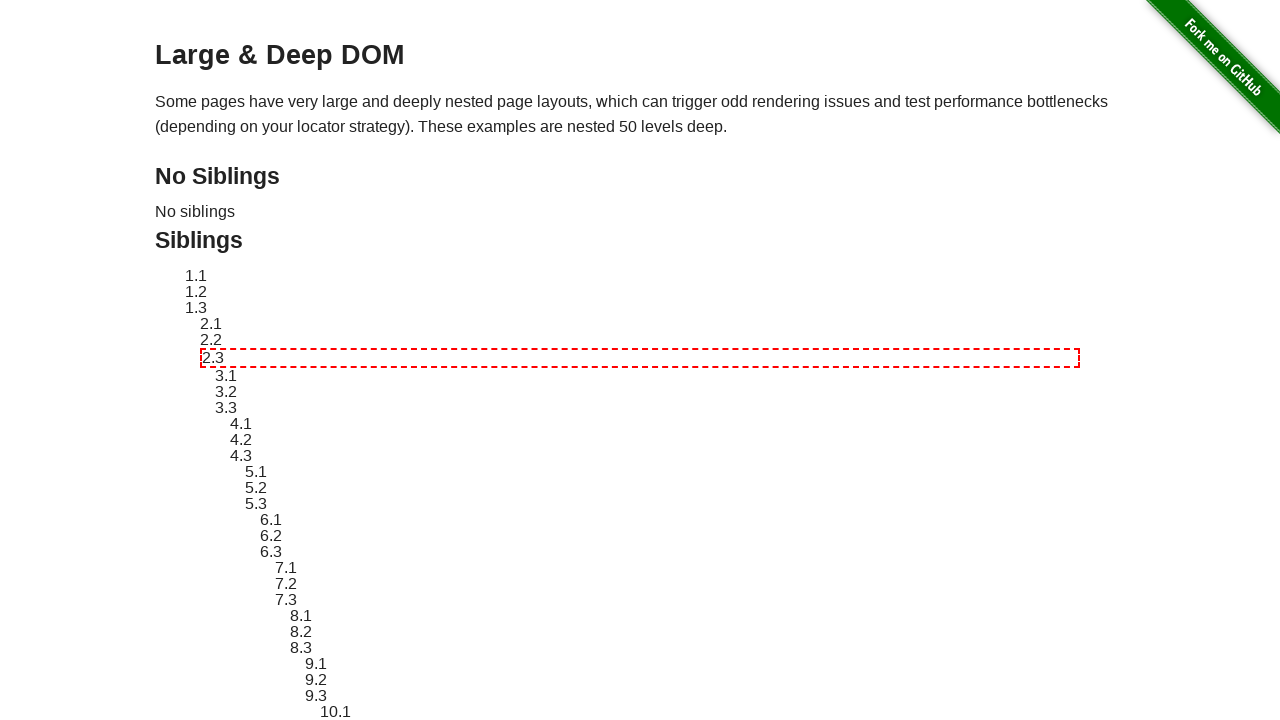

Reverted element style to original state
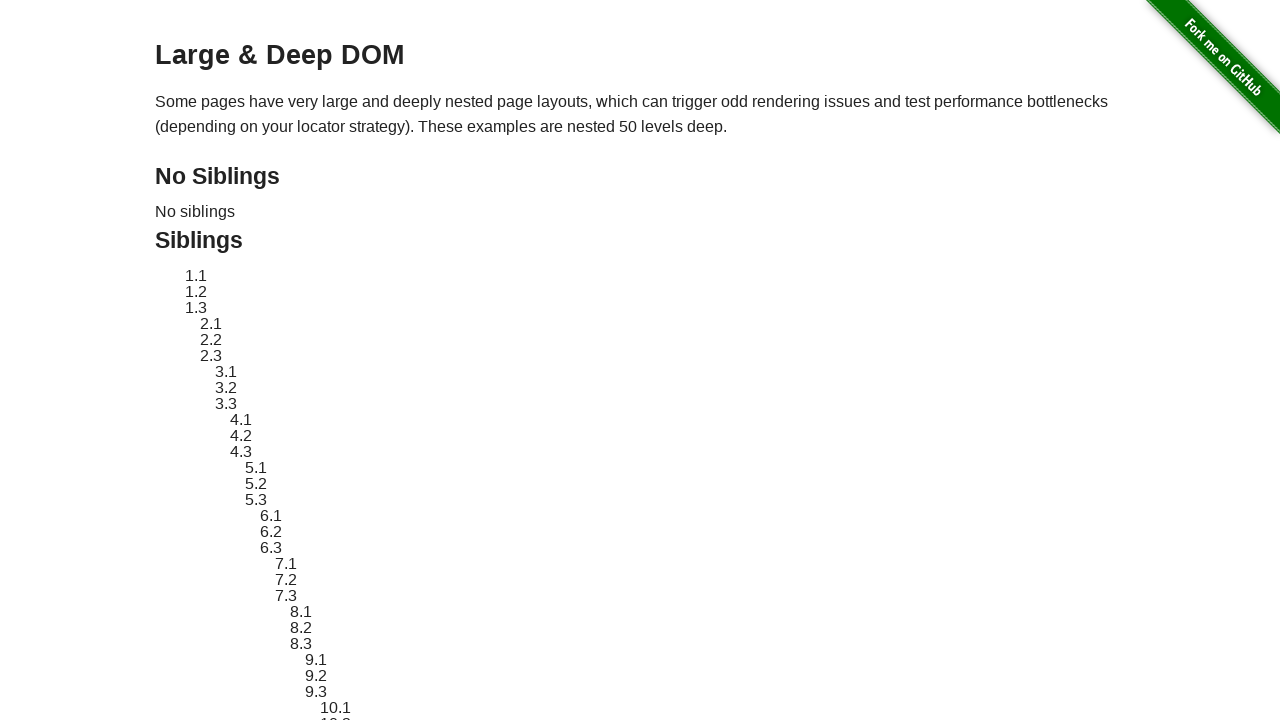

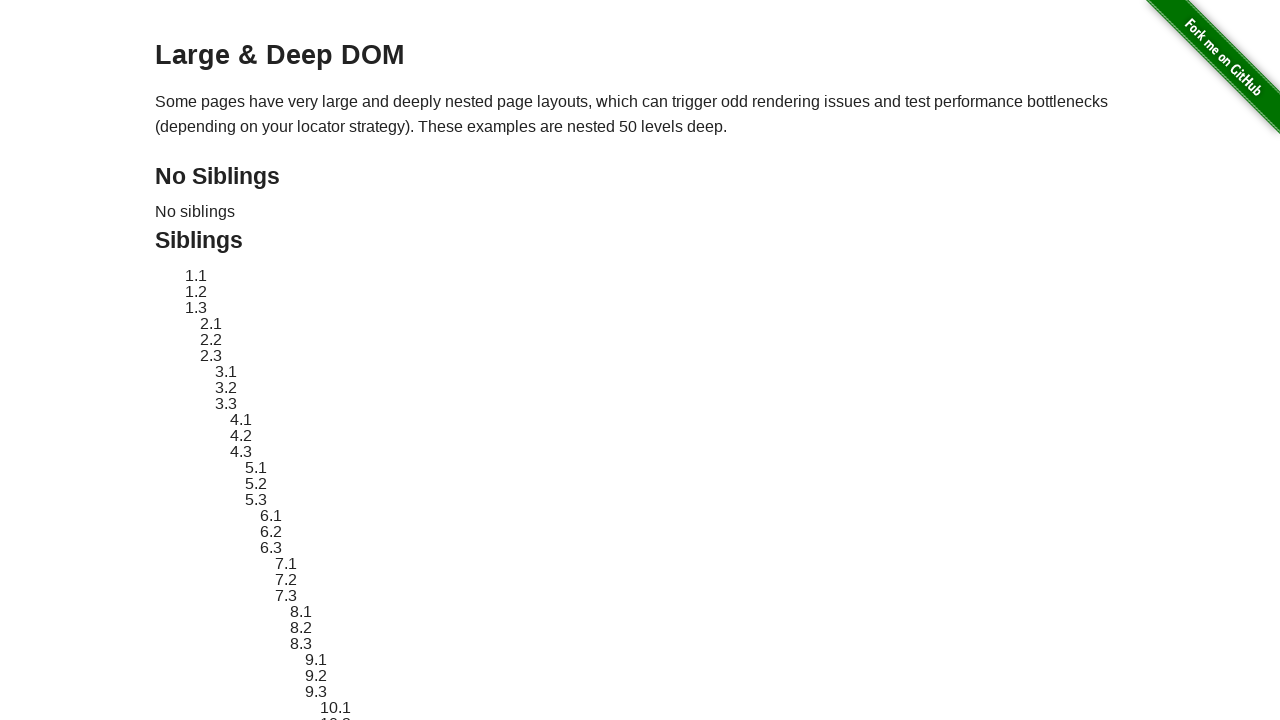